Tests that error messages disappear when mandatory fields are filled in the contact form

Starting URL: http://jupiter.cloud.planittesting.com

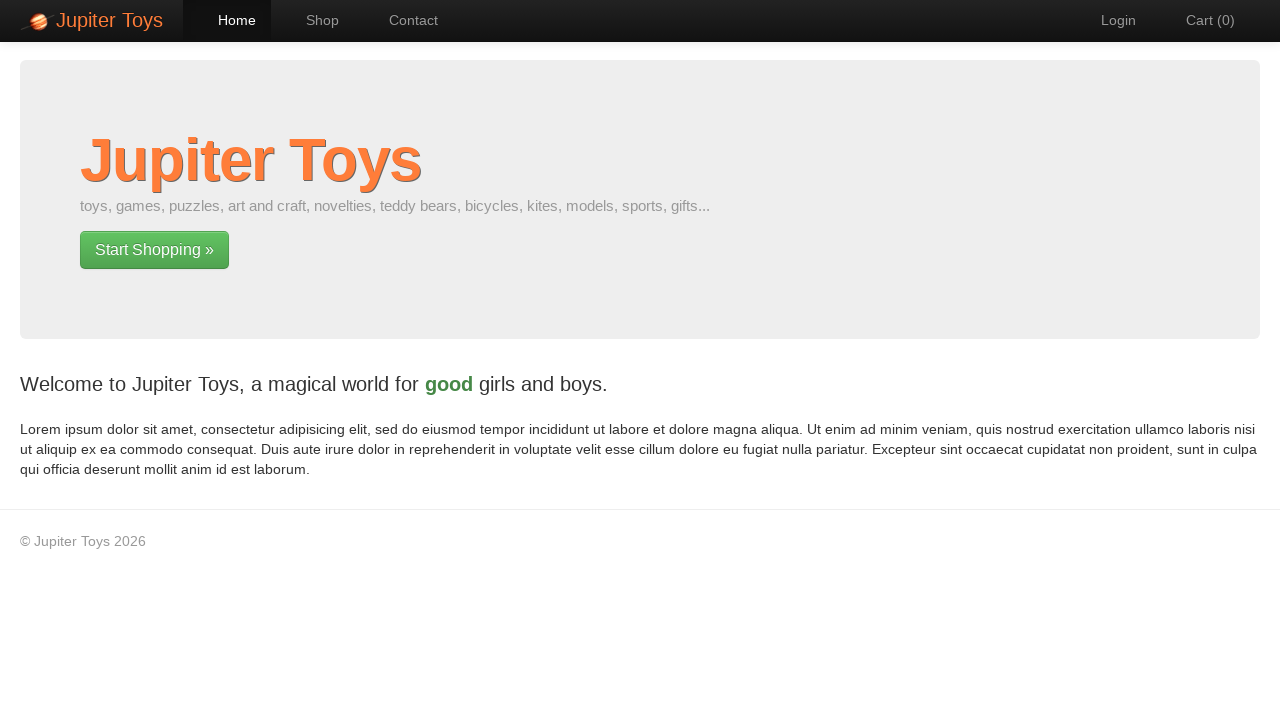

Clicked Contact link to navigate to contact form at (404, 20) on text=Contact
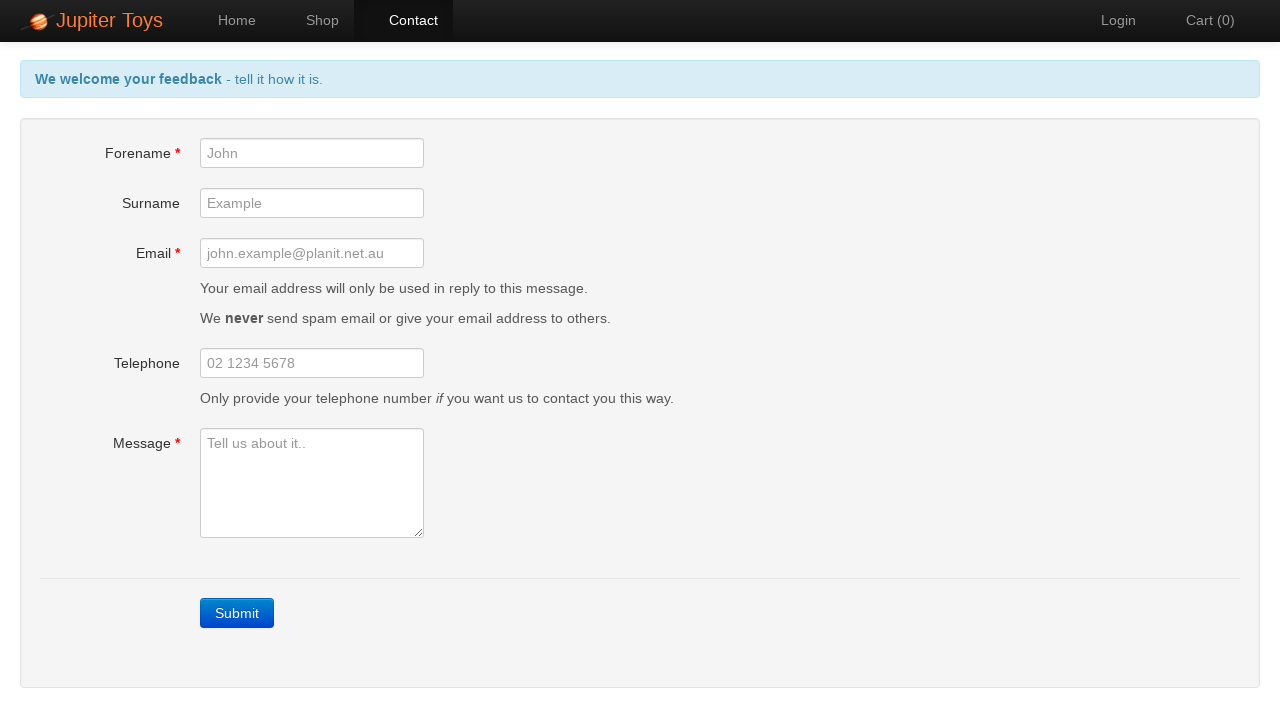

Clicked Submit button to trigger validation errors at (237, 613) on text=Submit
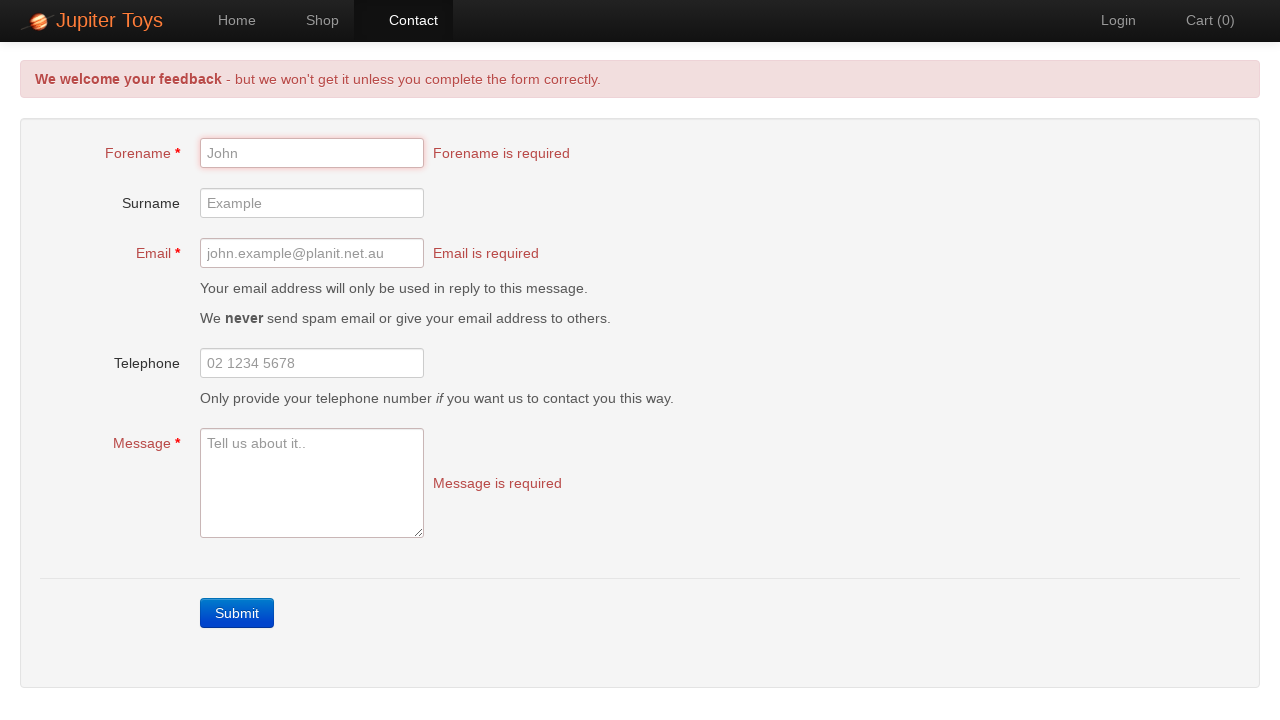

Filled in forename field with 'John' on input[name='forename']
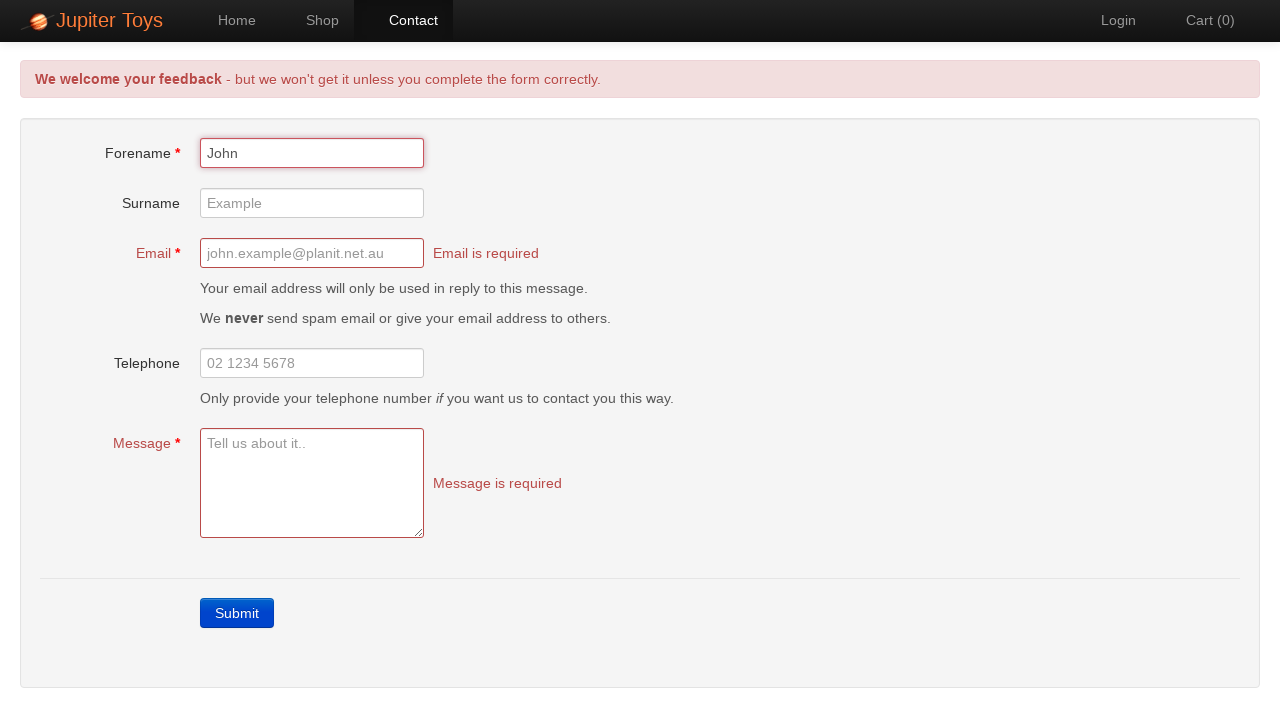

Filled in email field with 'john.doe@example.com' on input[name='email']
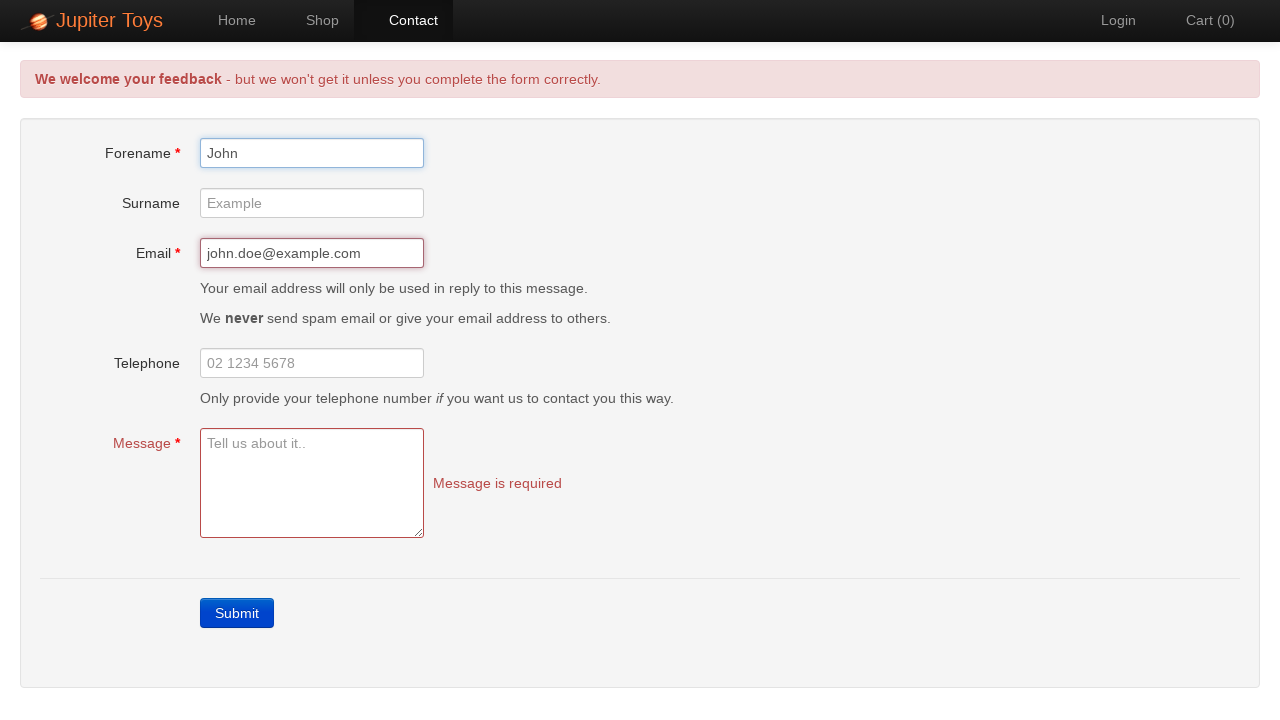

Filled in message textarea with test message on textarea[name='message']
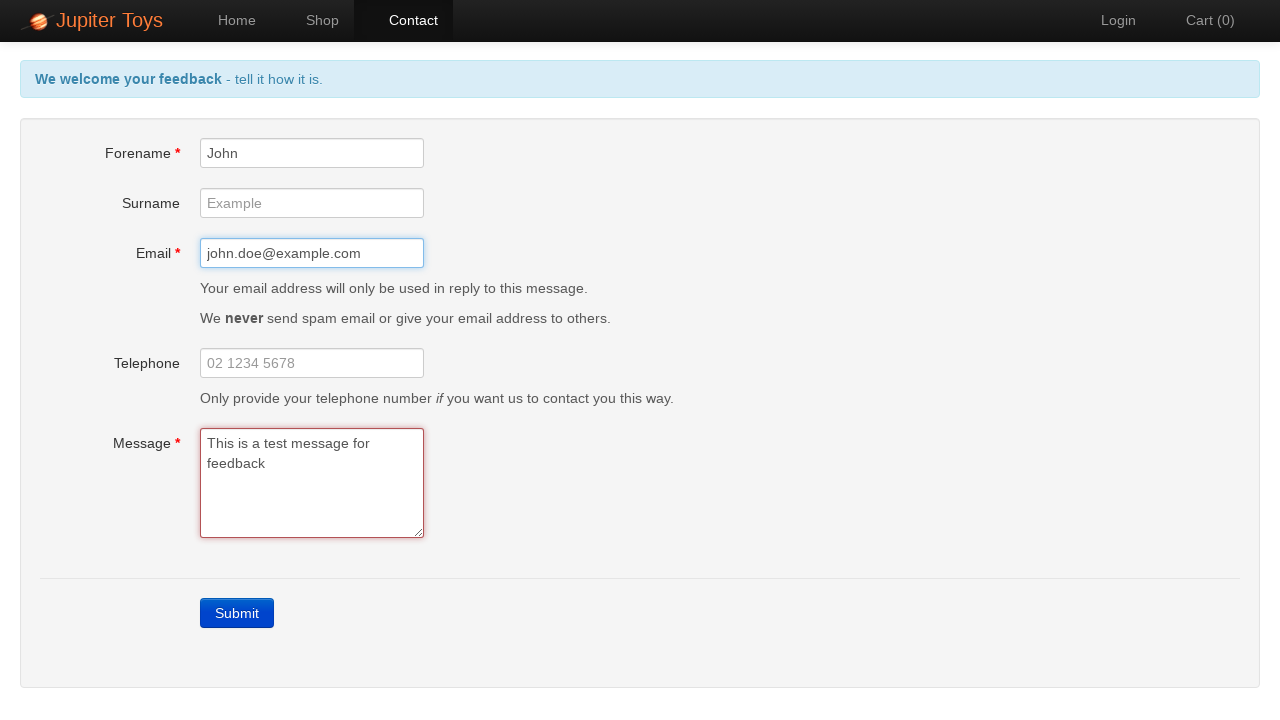

Verified that 'Forename is required' error message has disappeared
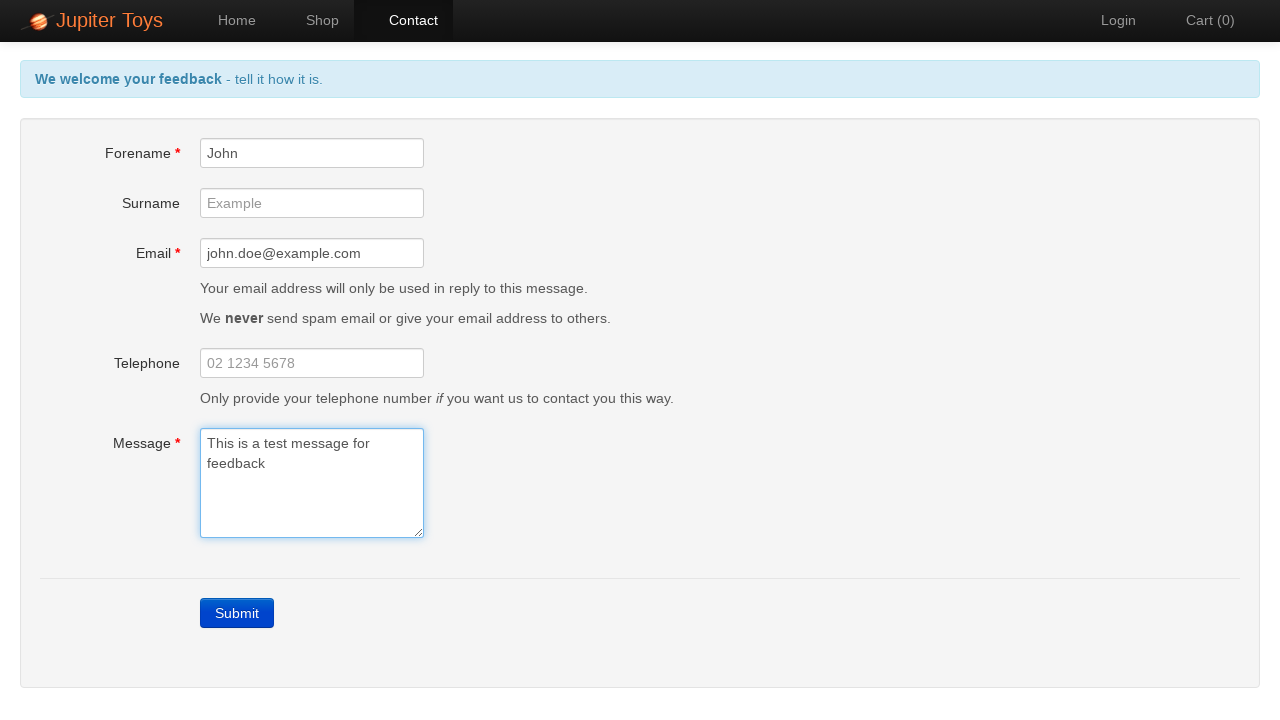

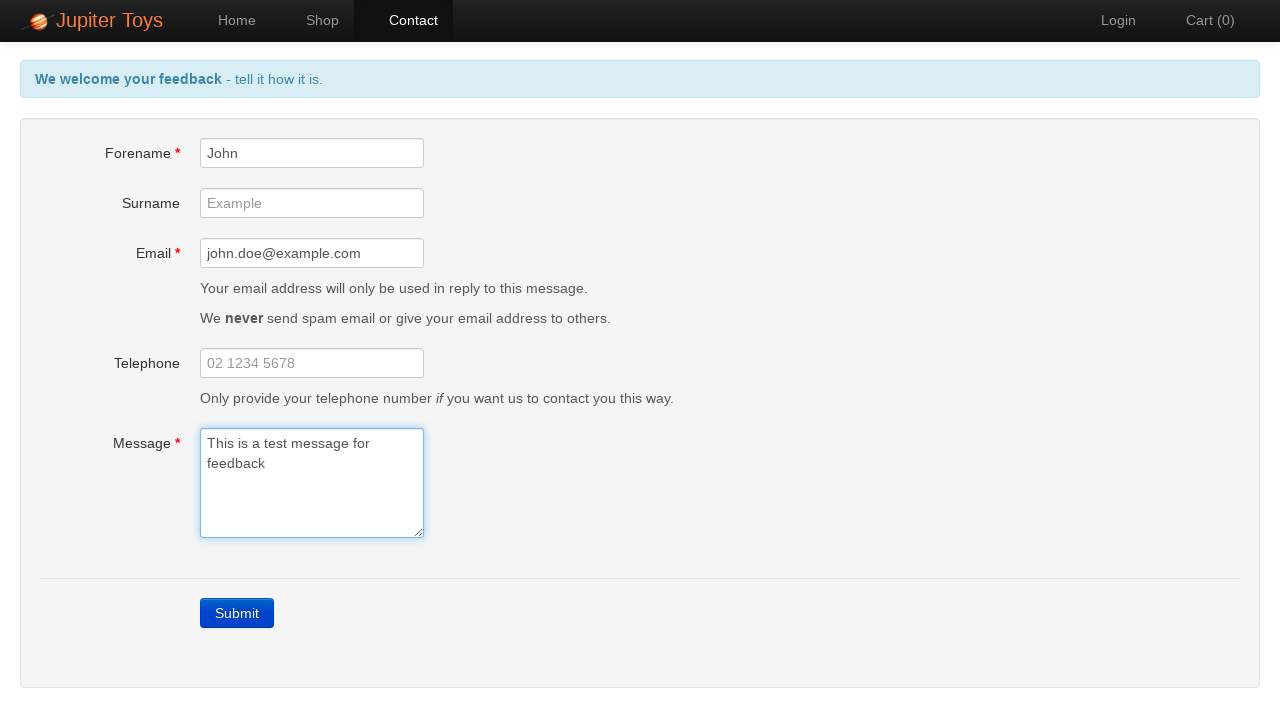